Tests keyboard shortcuts for copy and paste functionality by filling a textarea, selecting all text with Ctrl+A, copying with Ctrl+C, tabbing to next field, and pasting with Ctrl+V

Starting URL: https://gotranscript.com/text-compare

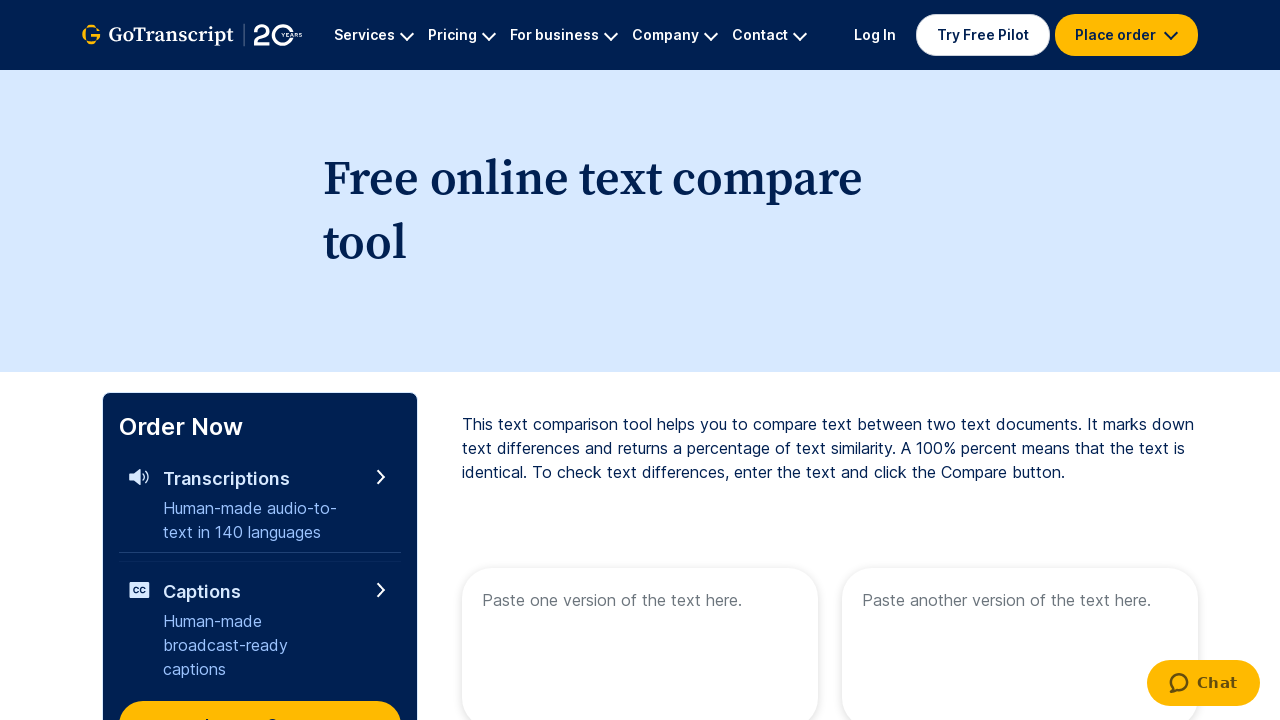

Filled first textarea with sample text 'welcome to automation...' on xpath=//textarea[@name="text1"]
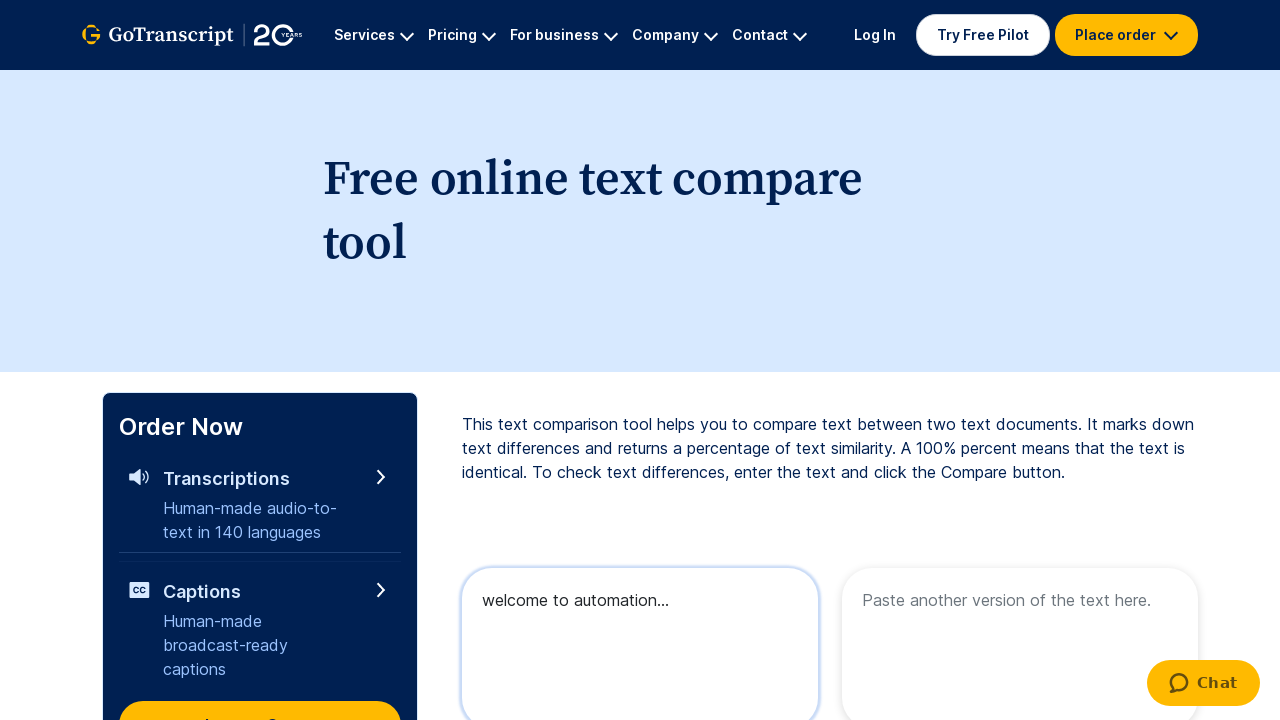

Selected all text in textarea with Ctrl+A
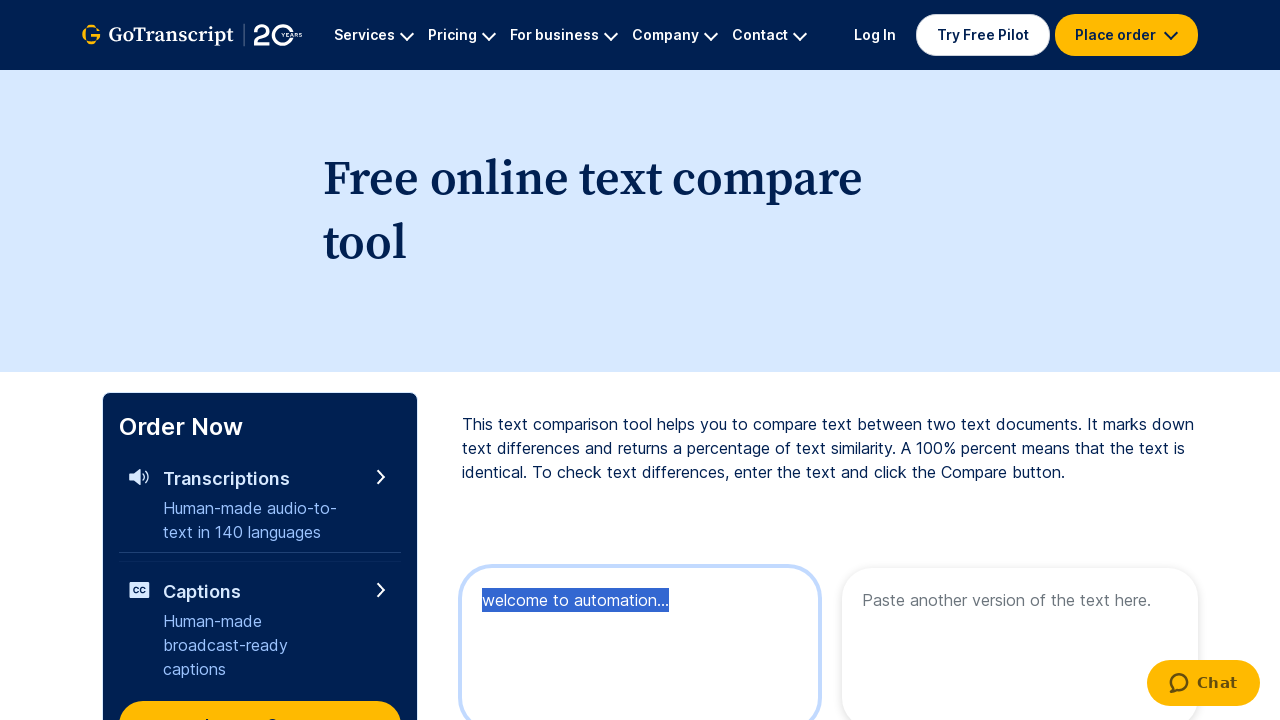

Copied selected text with Ctrl+C
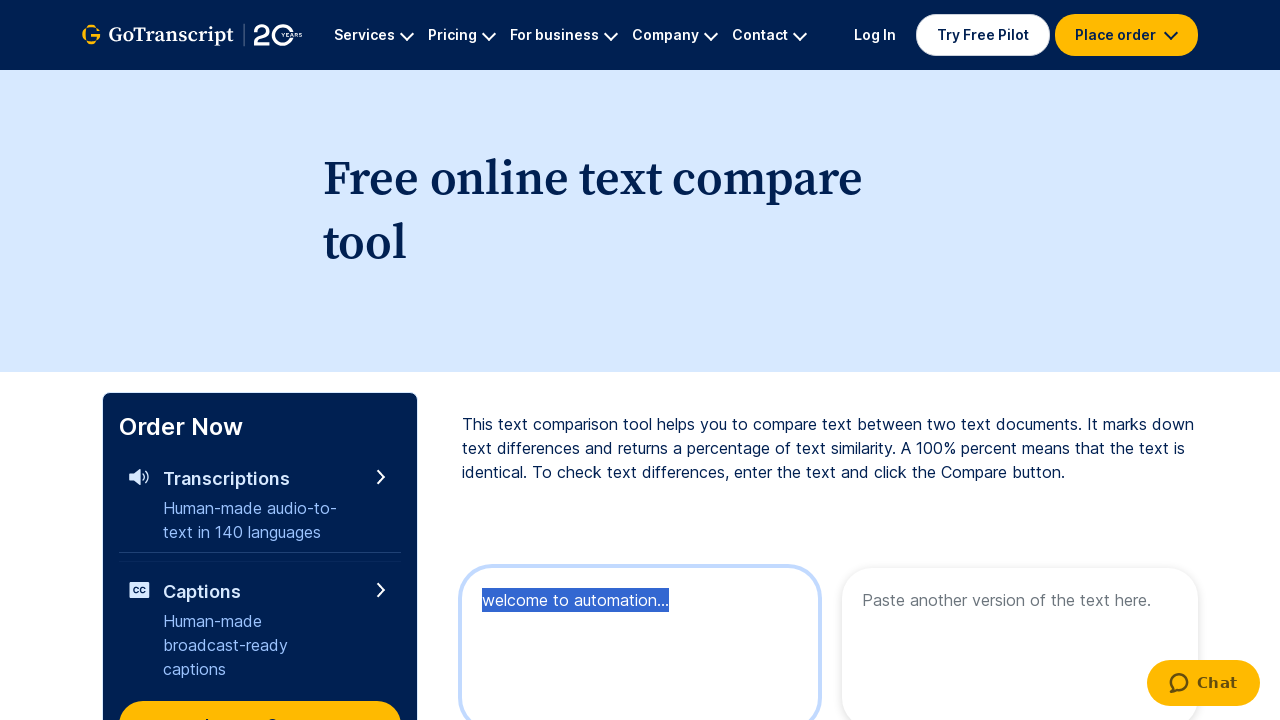

Pressed Tab key down to navigate to next field
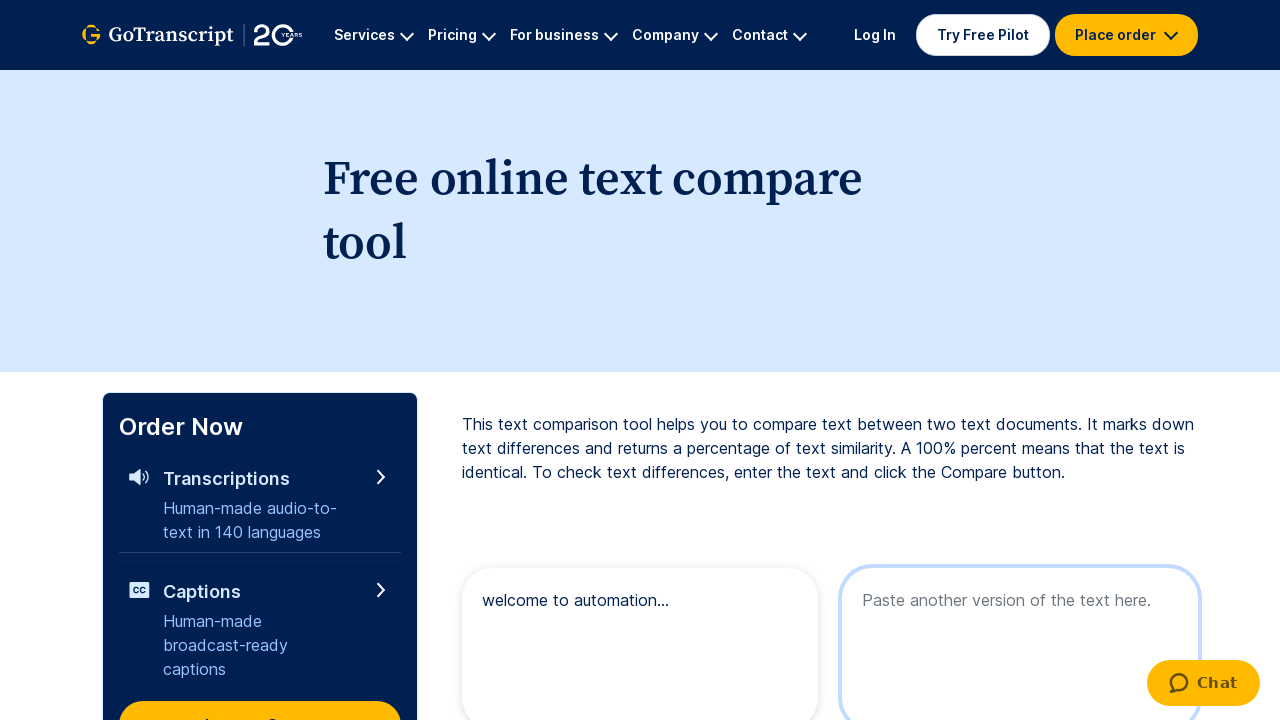

Released Tab key
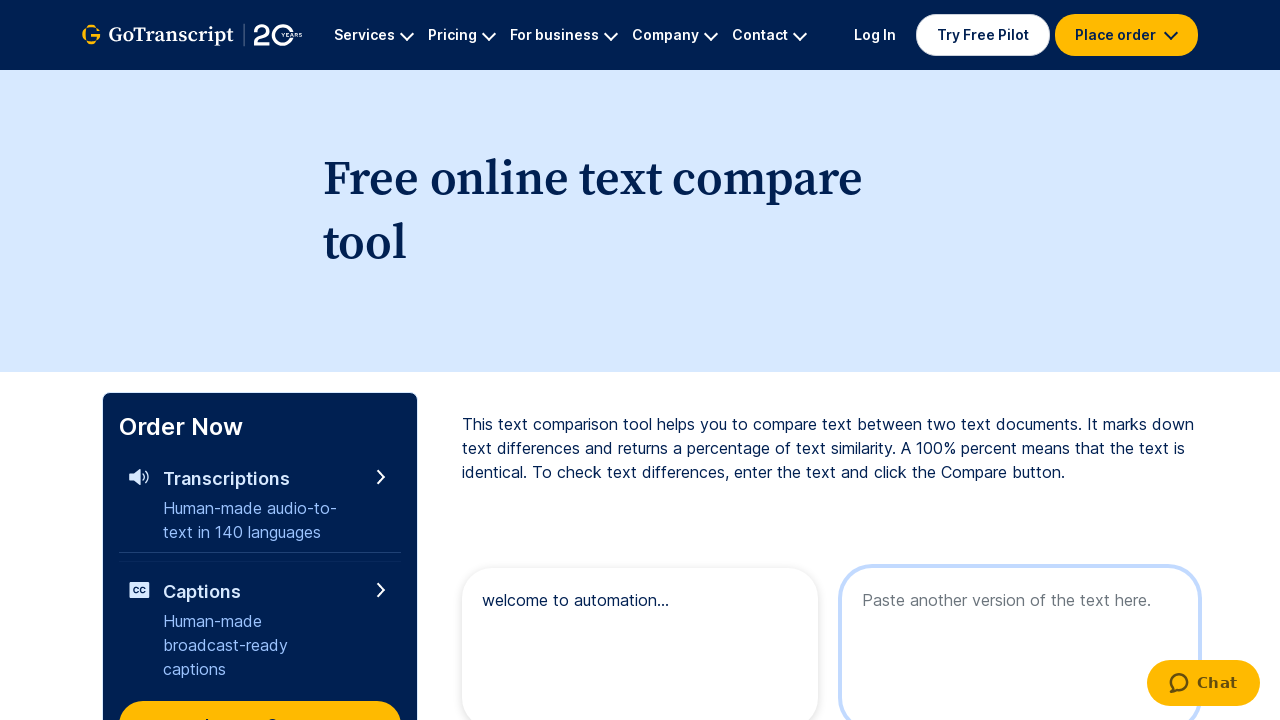

Pasted copied text with Ctrl+V into next field
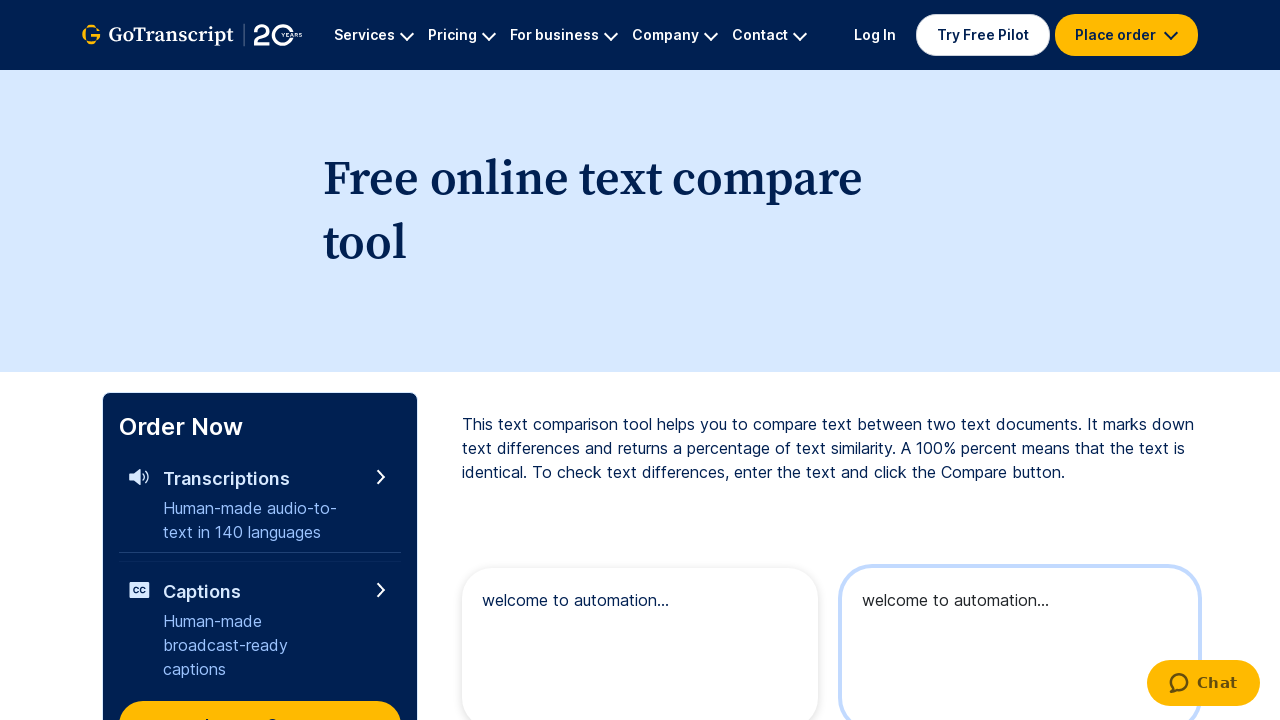

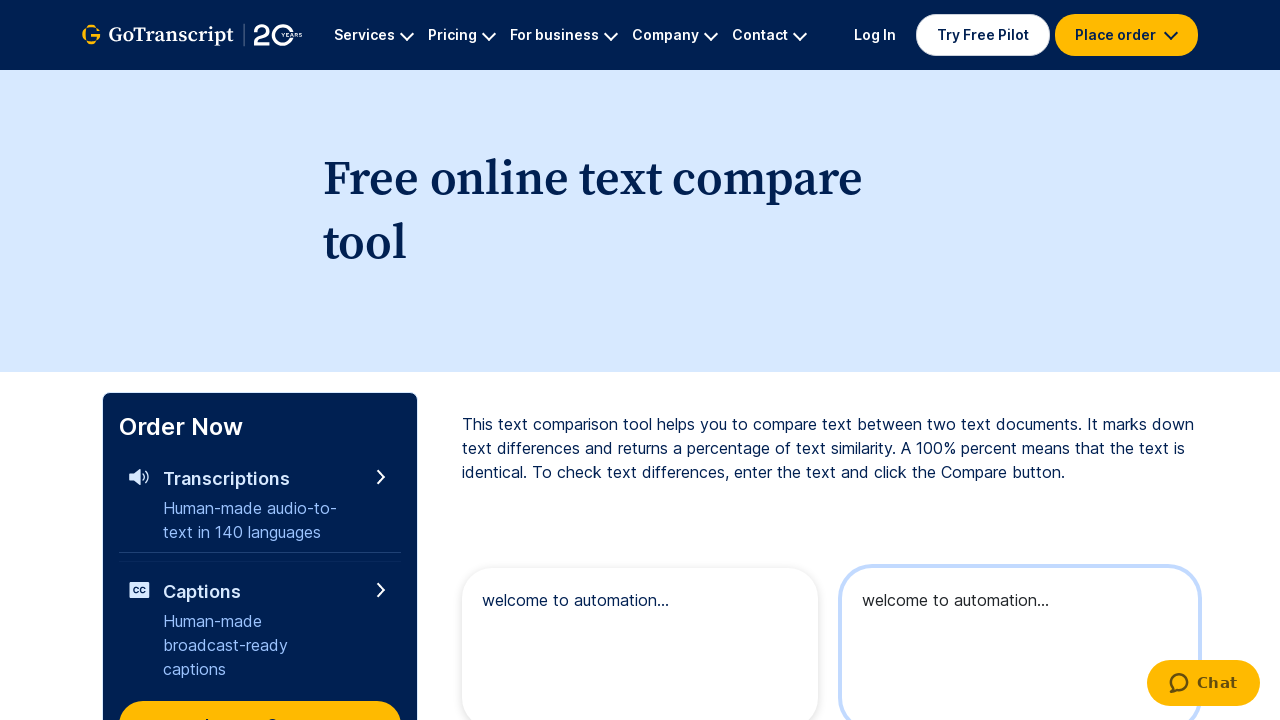